Navigates to a dynamic table page with a seed parameter and verifies that the table loads correctly. Tests multiple seed values to ensure the page handles different data sets.

Starting URL: https://sanand0.github.io/tdsdata/js_table/?seed=65

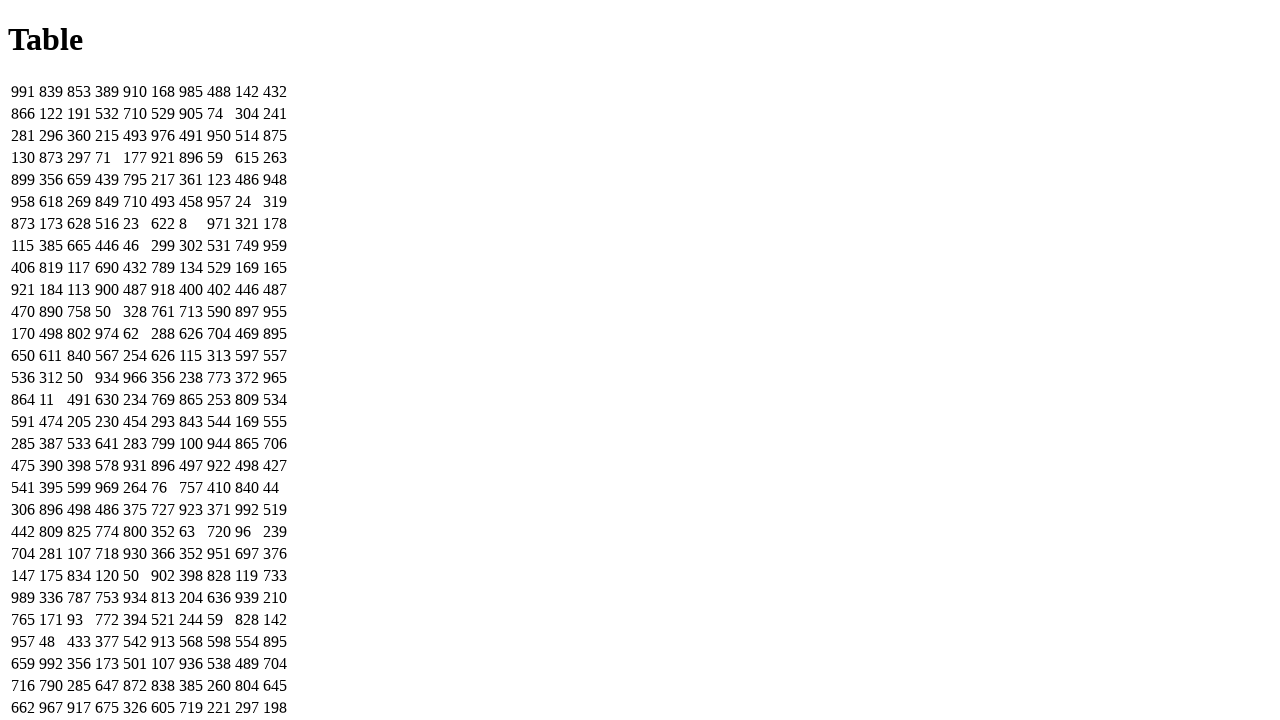

Table loaded on initial page with seed=65
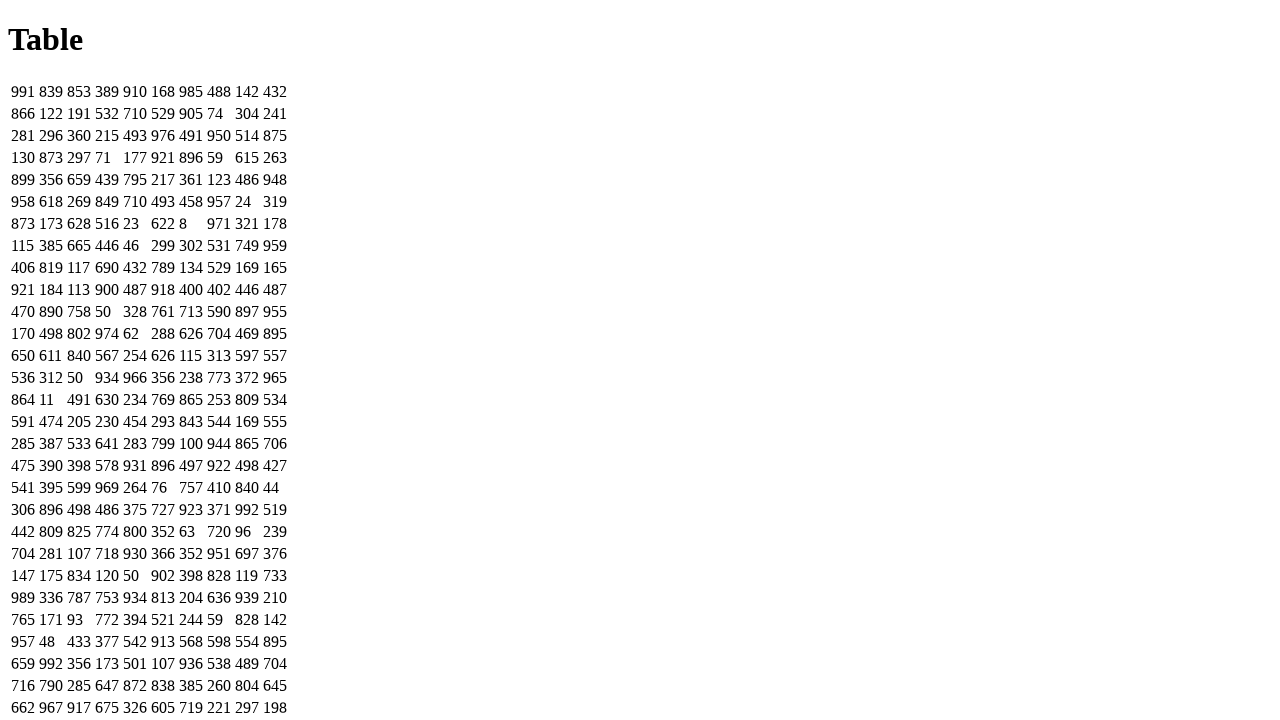

Navigated to dynamic table page with seed=66
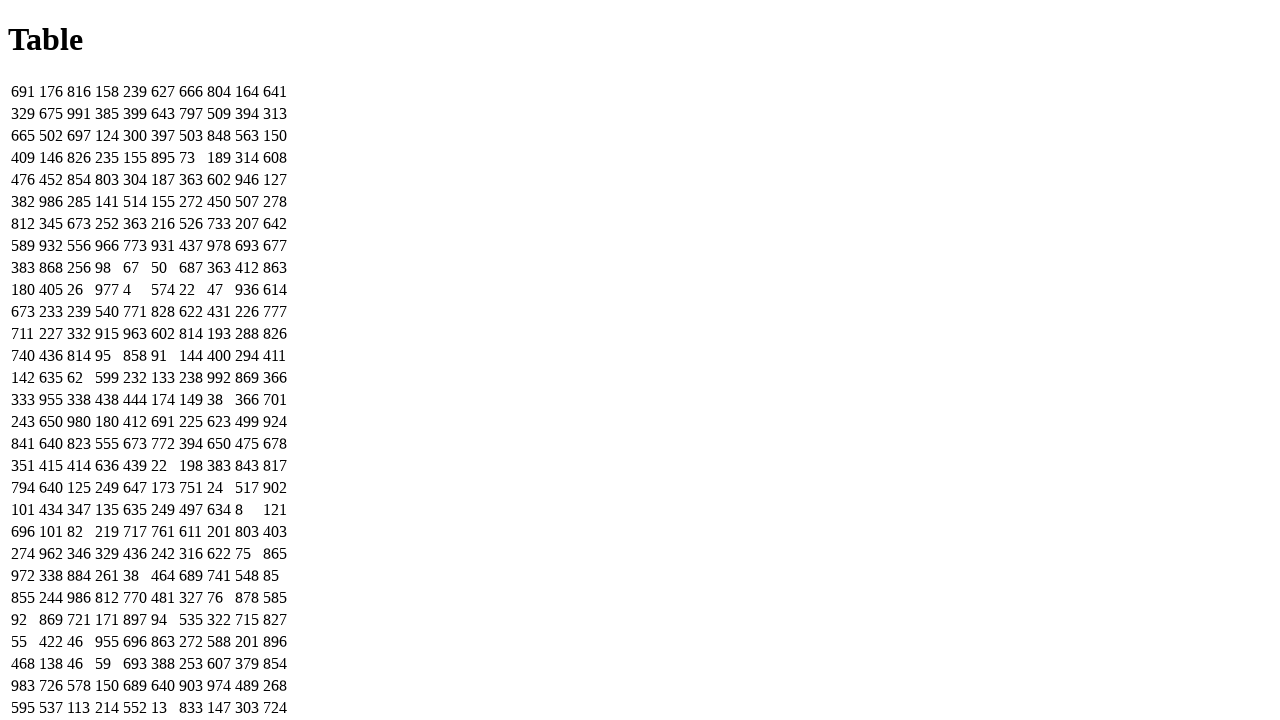

Table loaded for seed=66
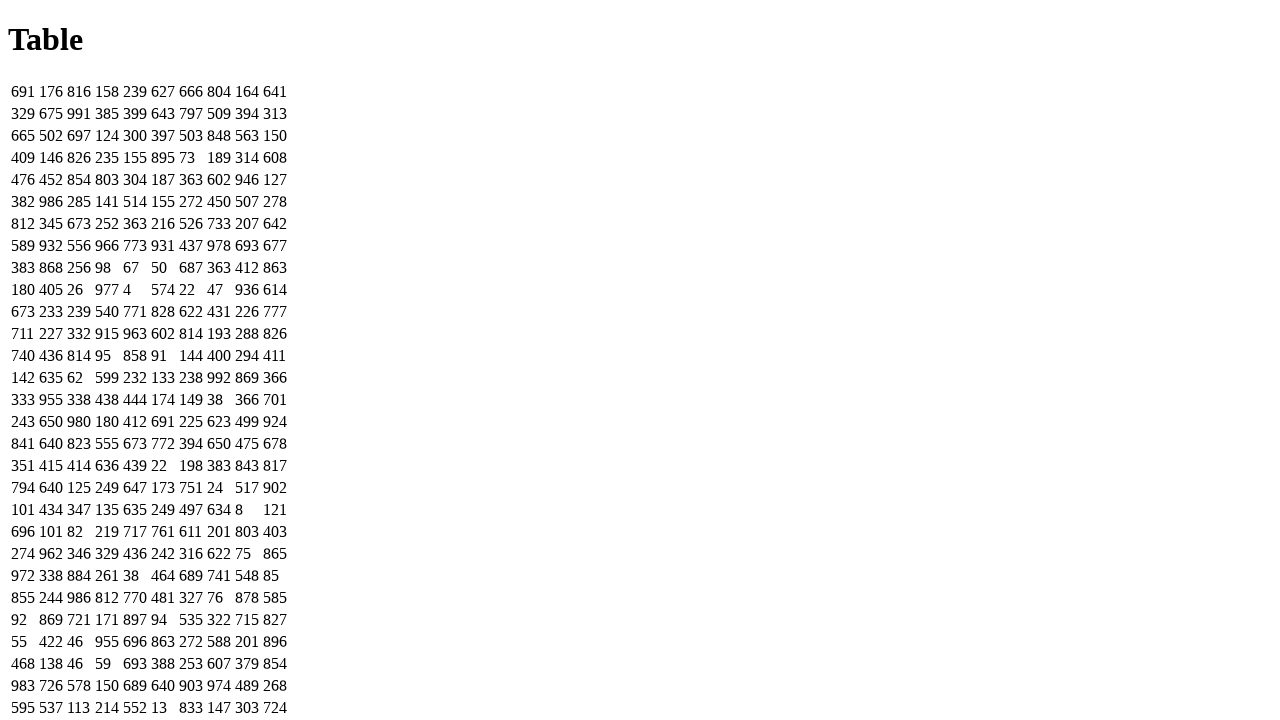

Table cells (td, th) verified present for seed=66
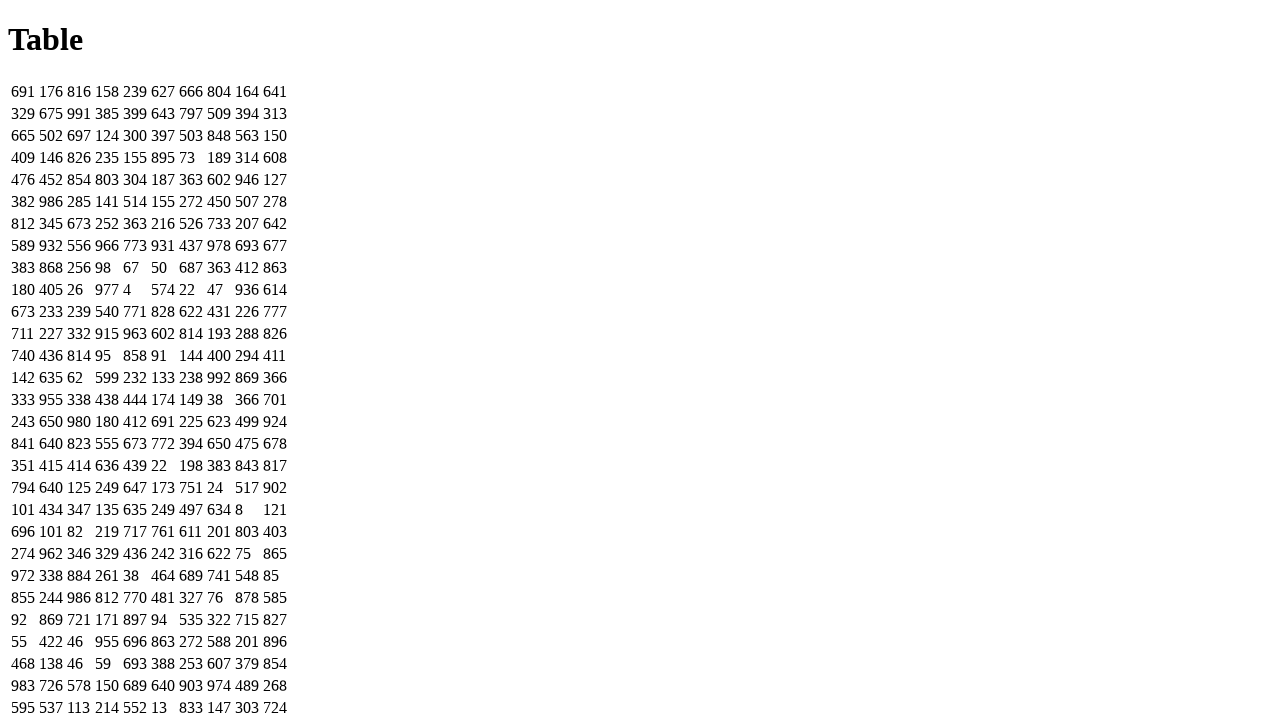

Navigated to dynamic table page with seed=67
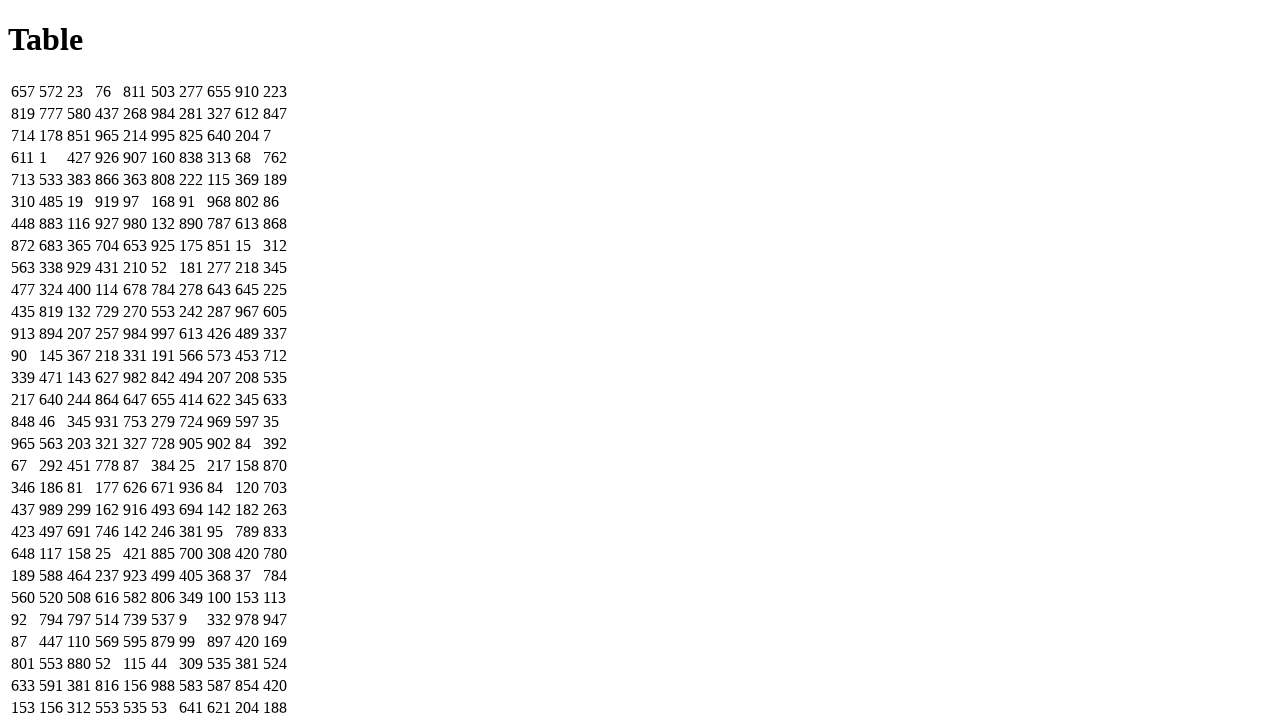

Table loaded for seed=67
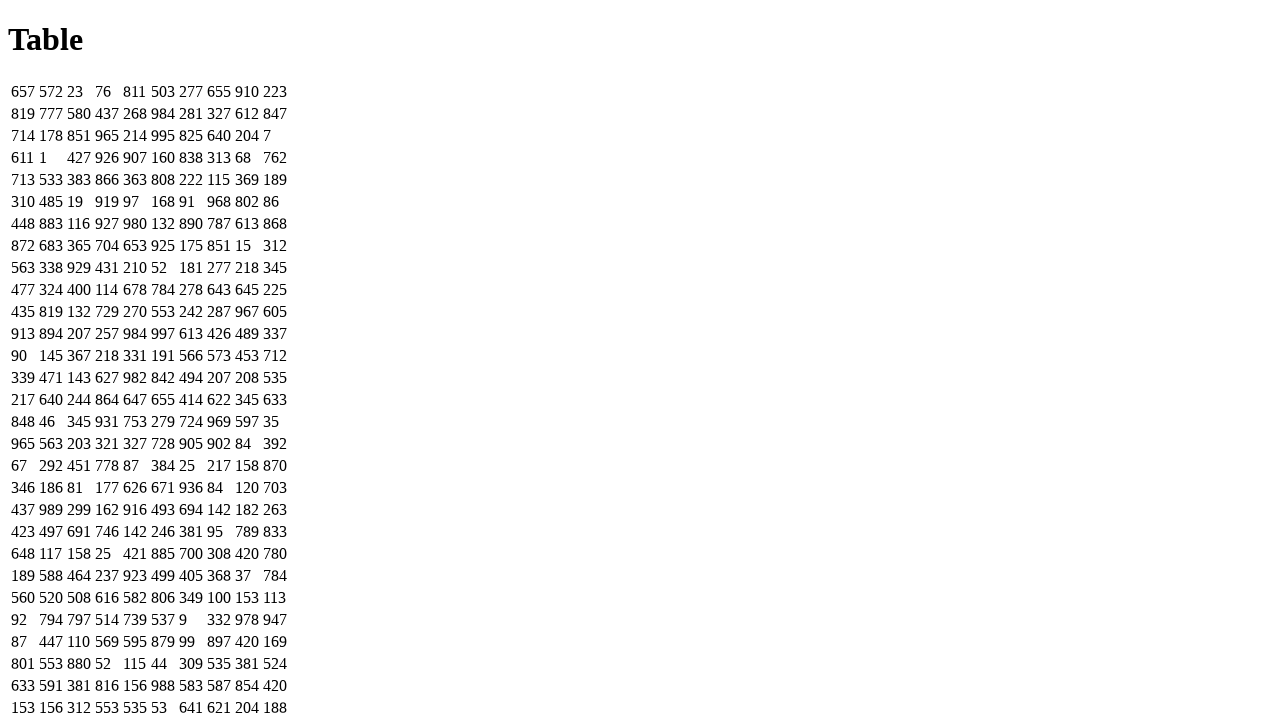

Table cells (td, th) verified present for seed=67
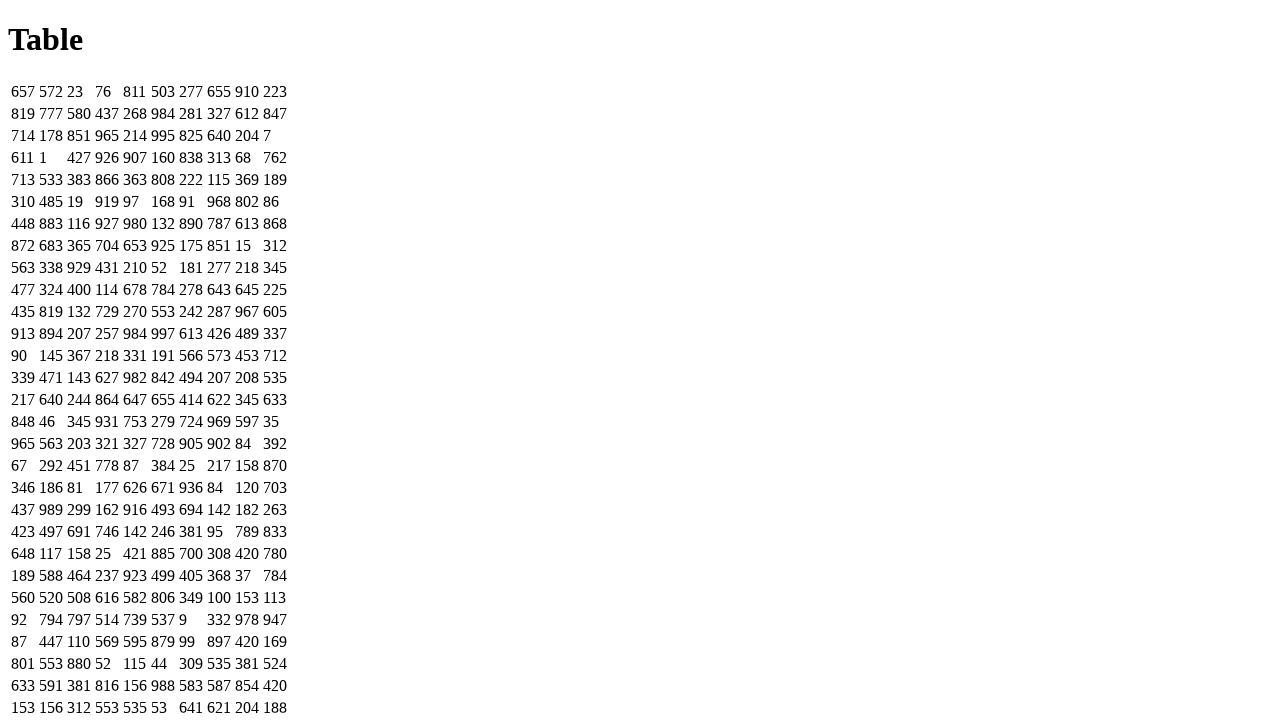

Navigated to dynamic table page with seed=68
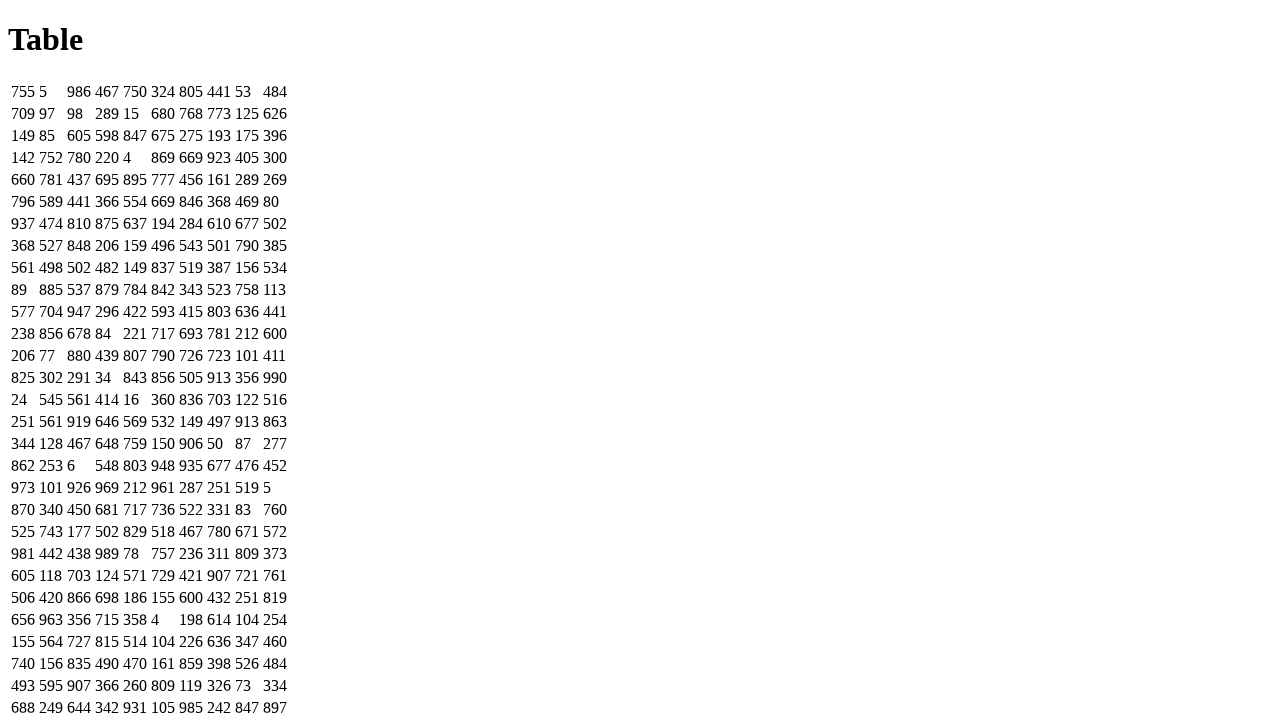

Table loaded for seed=68
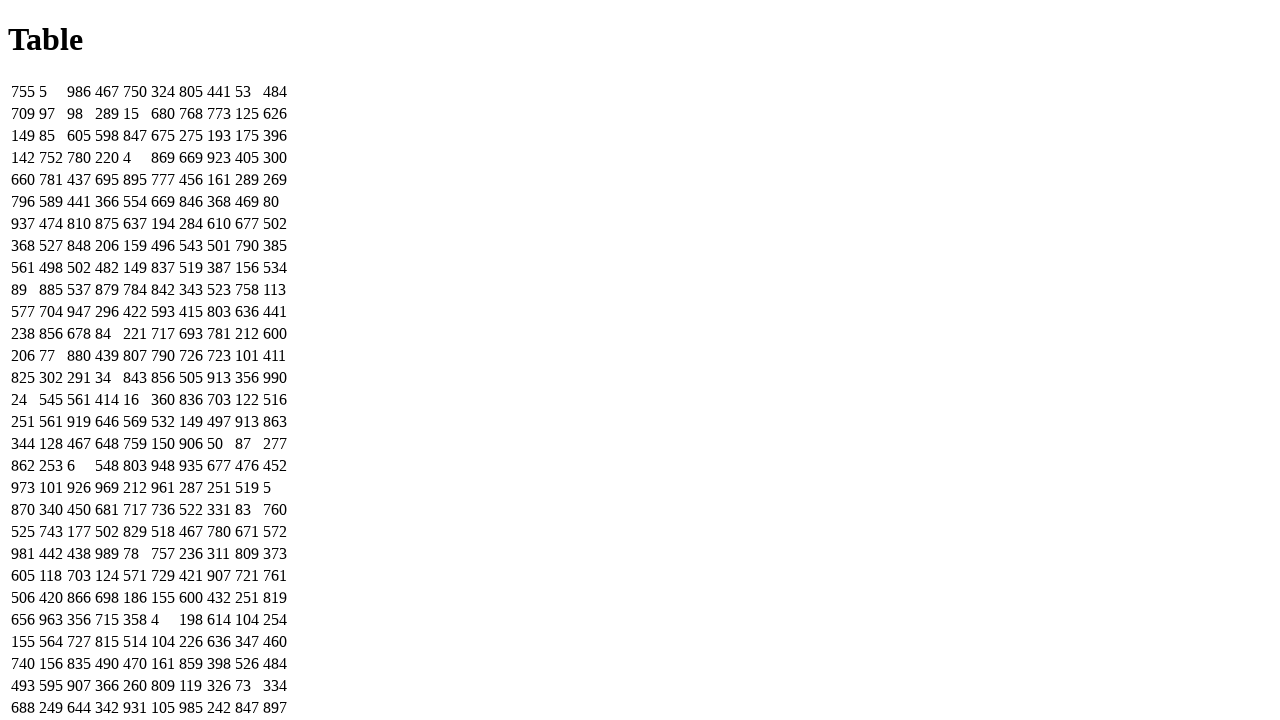

Table cells (td, th) verified present for seed=68
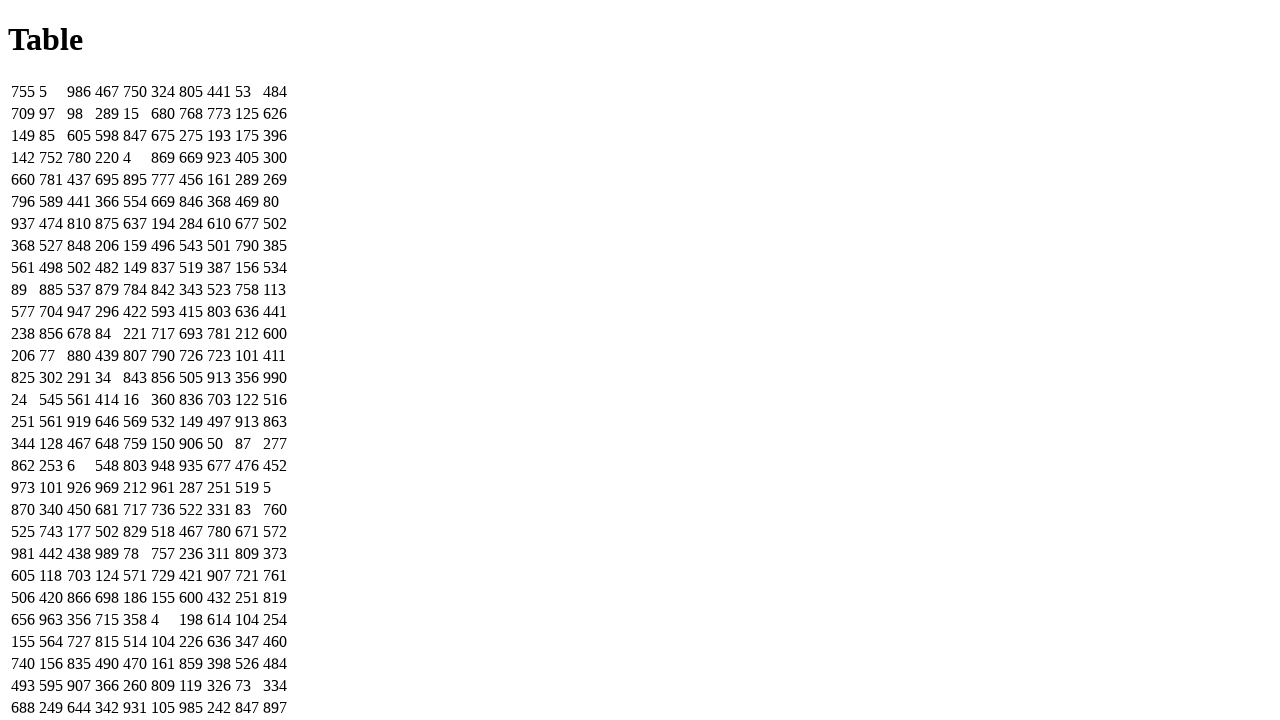

Navigated to dynamic table page with seed=69
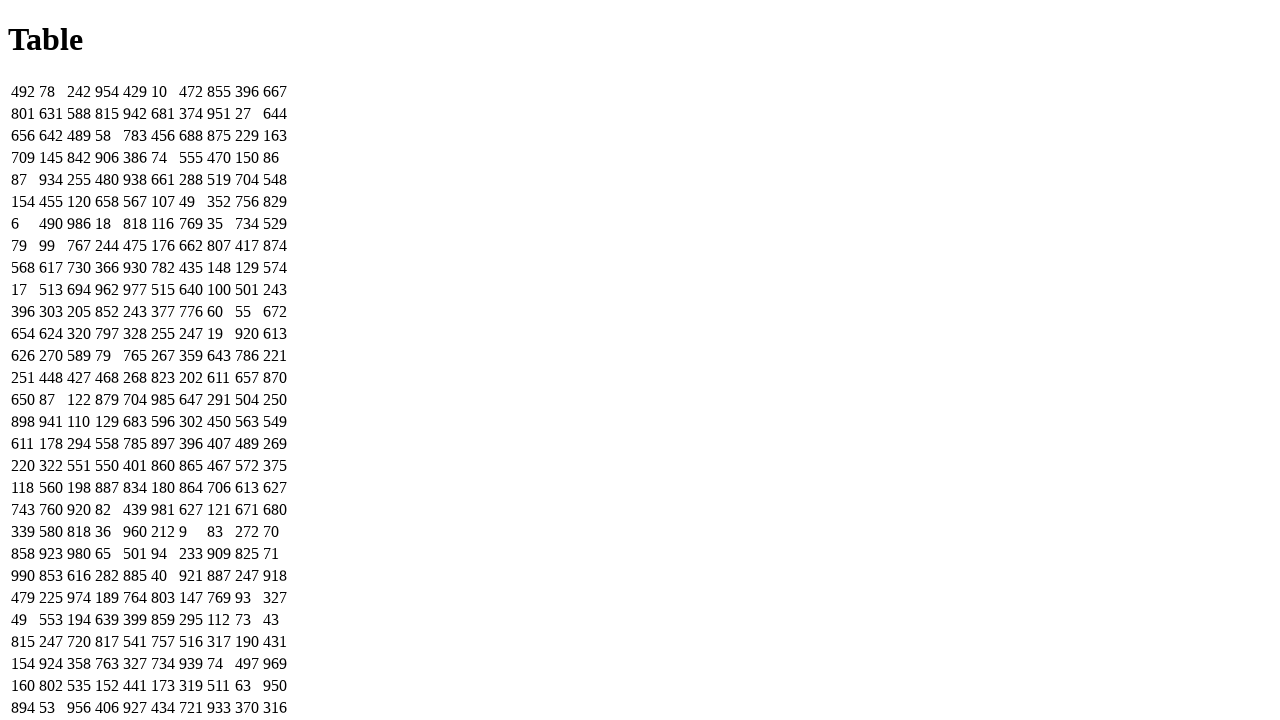

Table loaded for seed=69
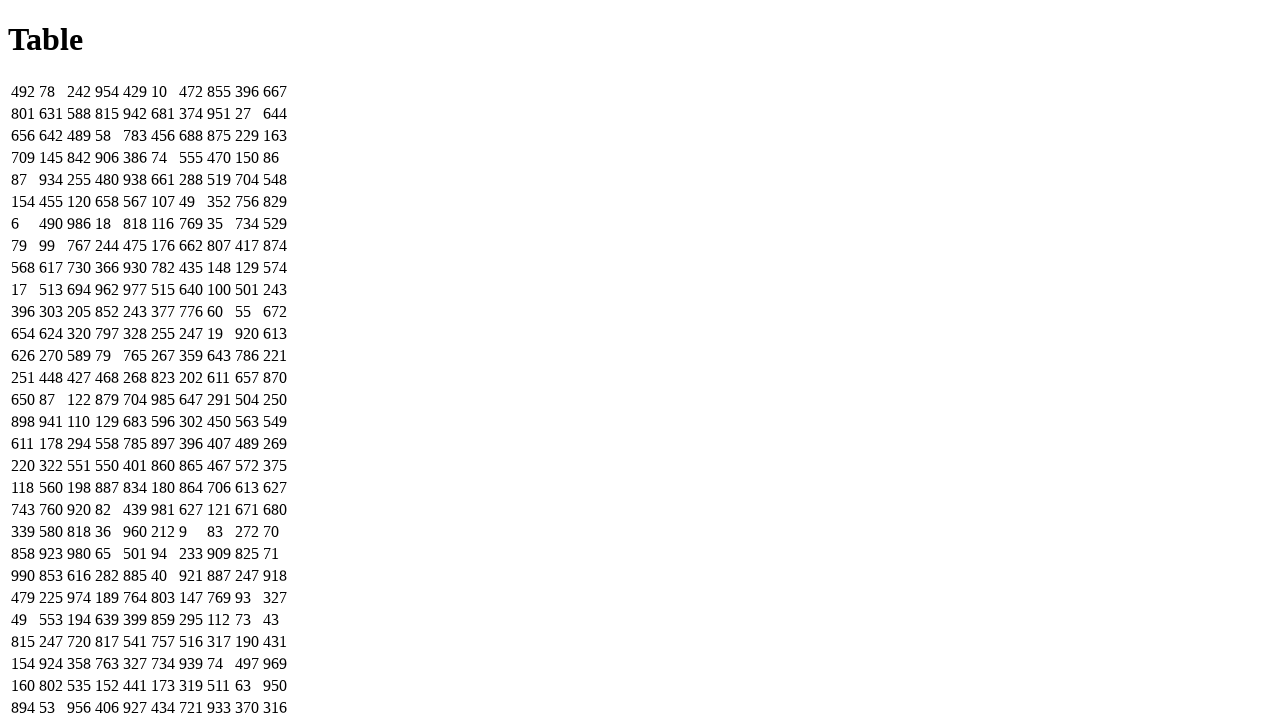

Table cells (td, th) verified present for seed=69
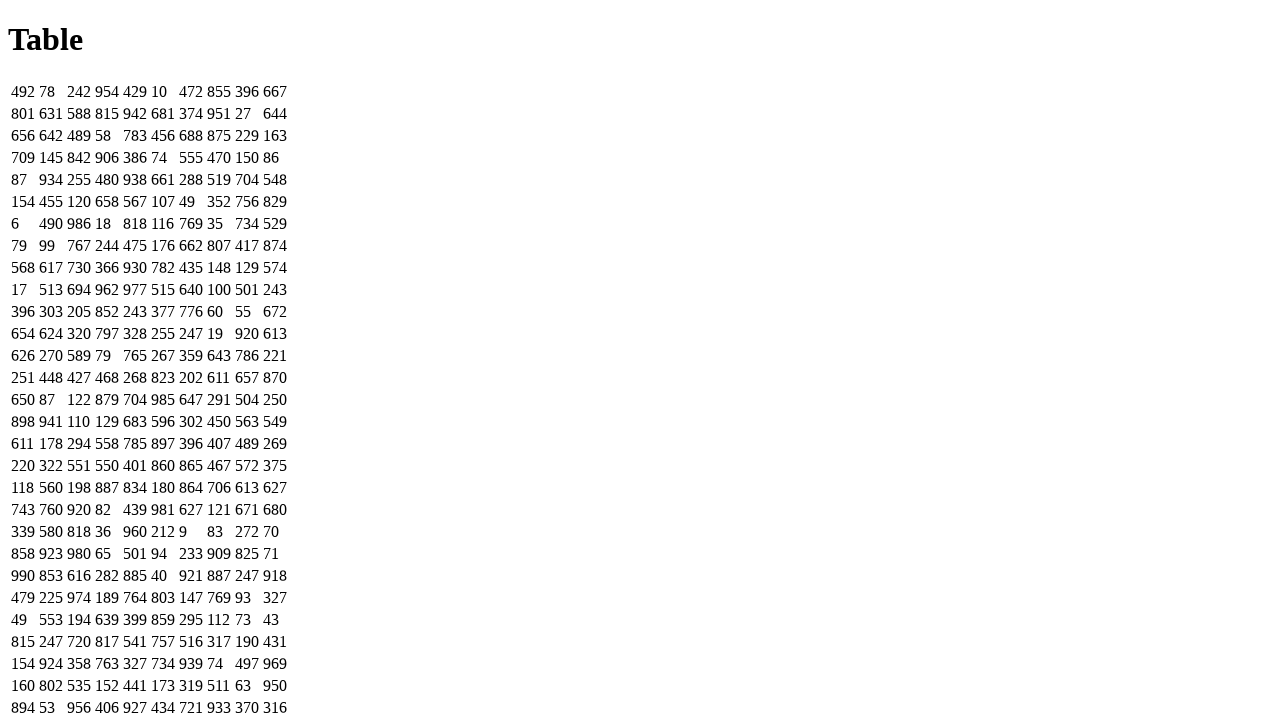

Navigated to dynamic table page with seed=70
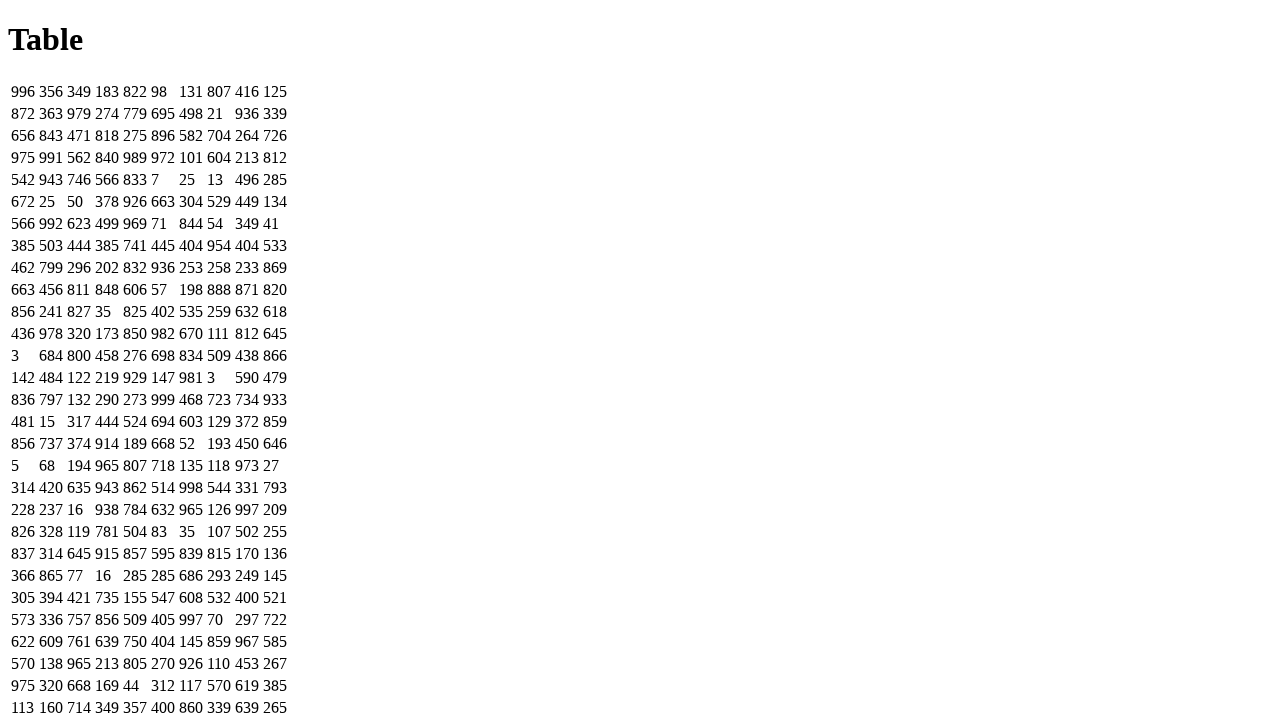

Table loaded for seed=70
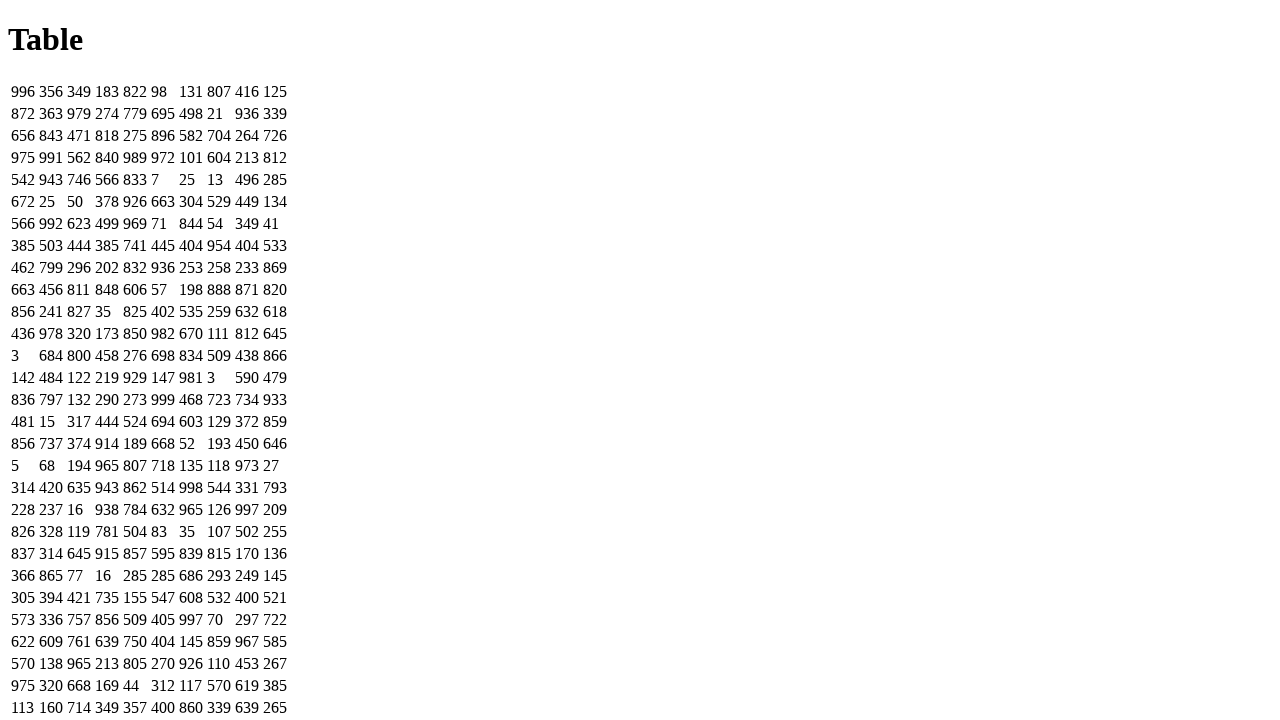

Table cells (td, th) verified present for seed=70
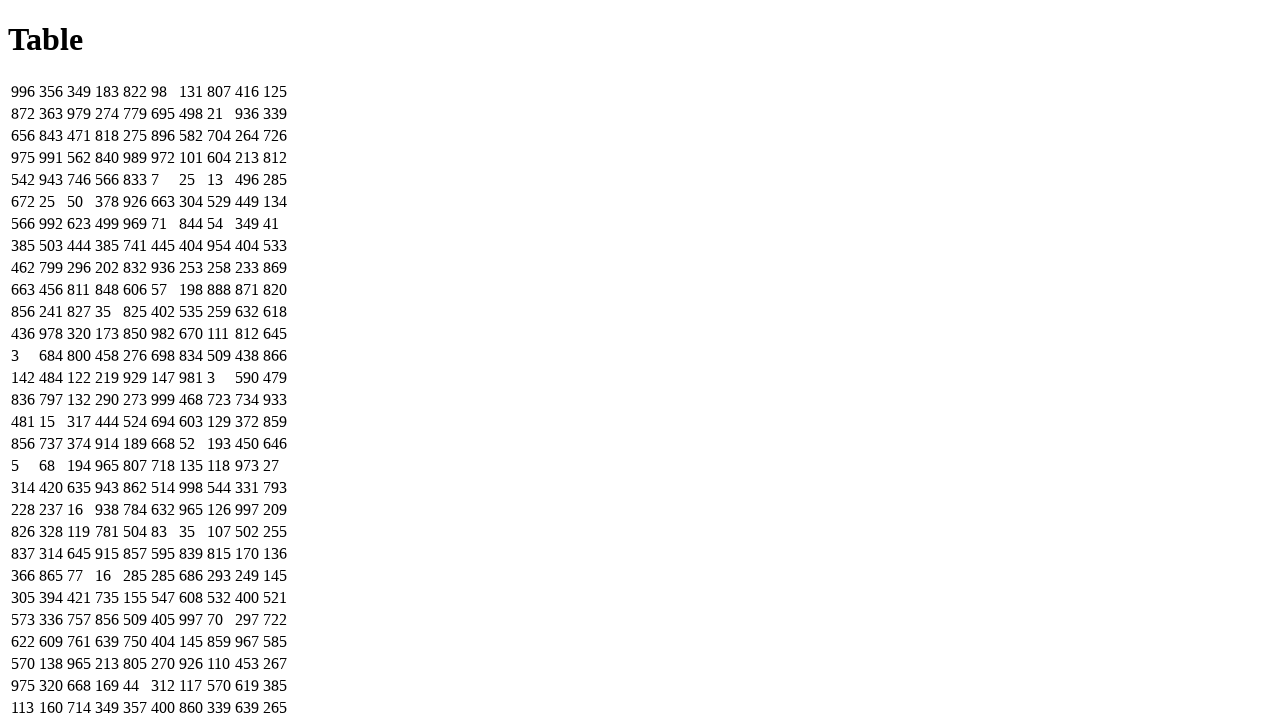

Navigated to dynamic table page with seed=71
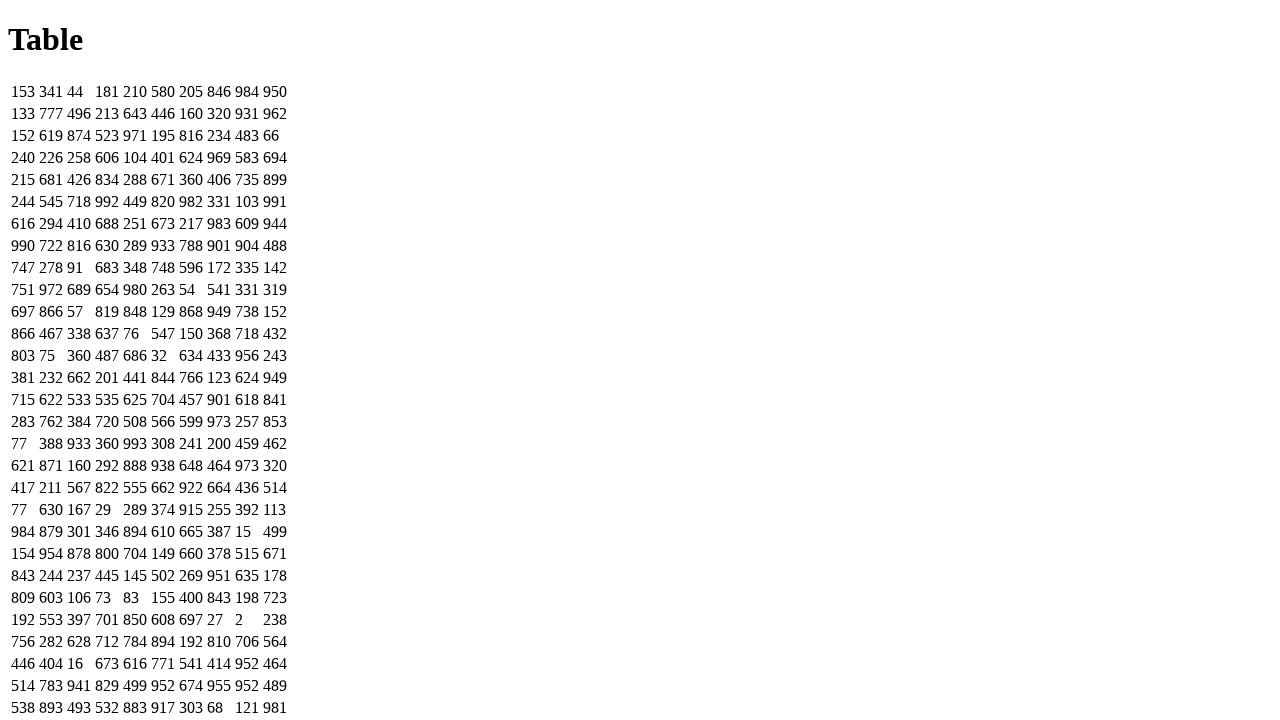

Table loaded for seed=71
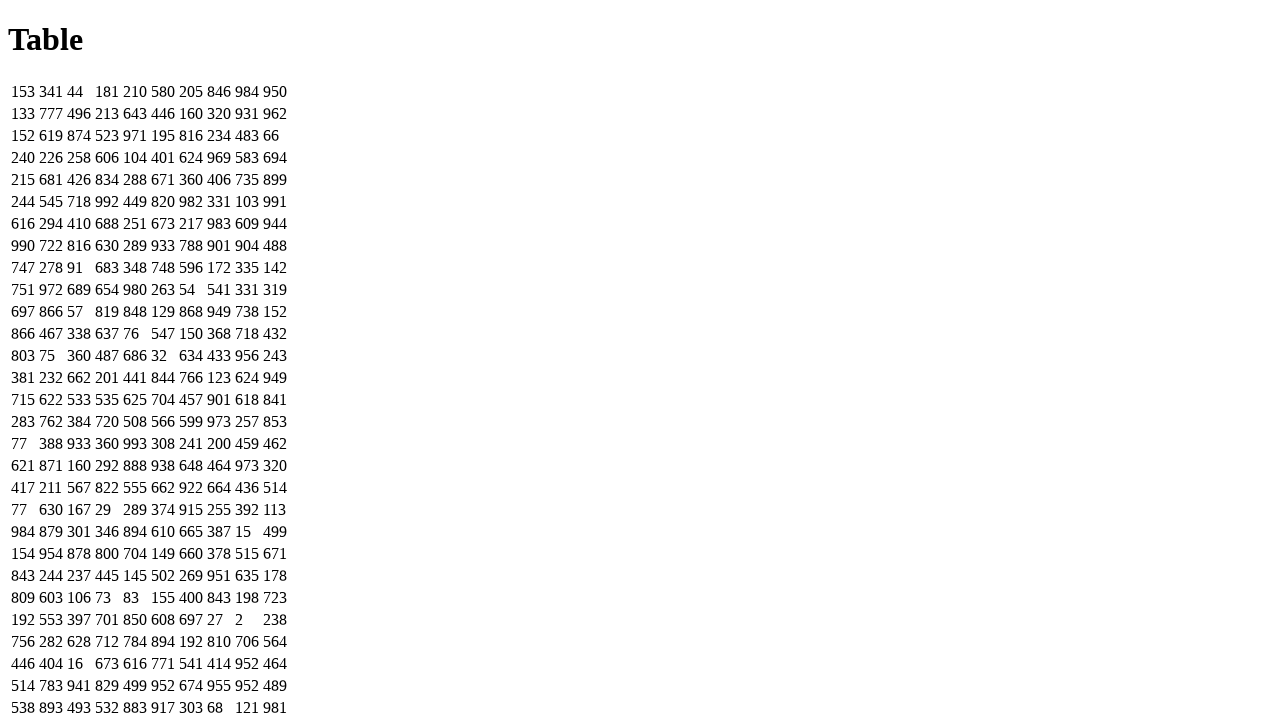

Table cells (td, th) verified present for seed=71
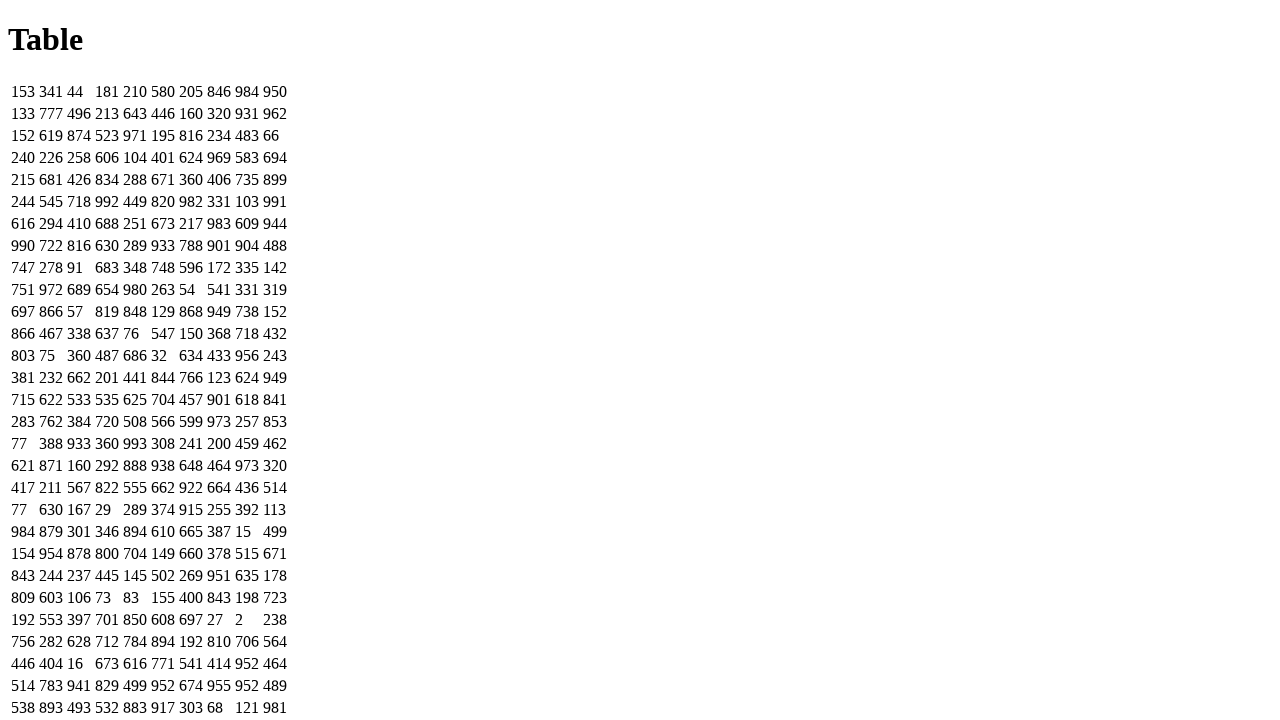

Navigated to dynamic table page with seed=72
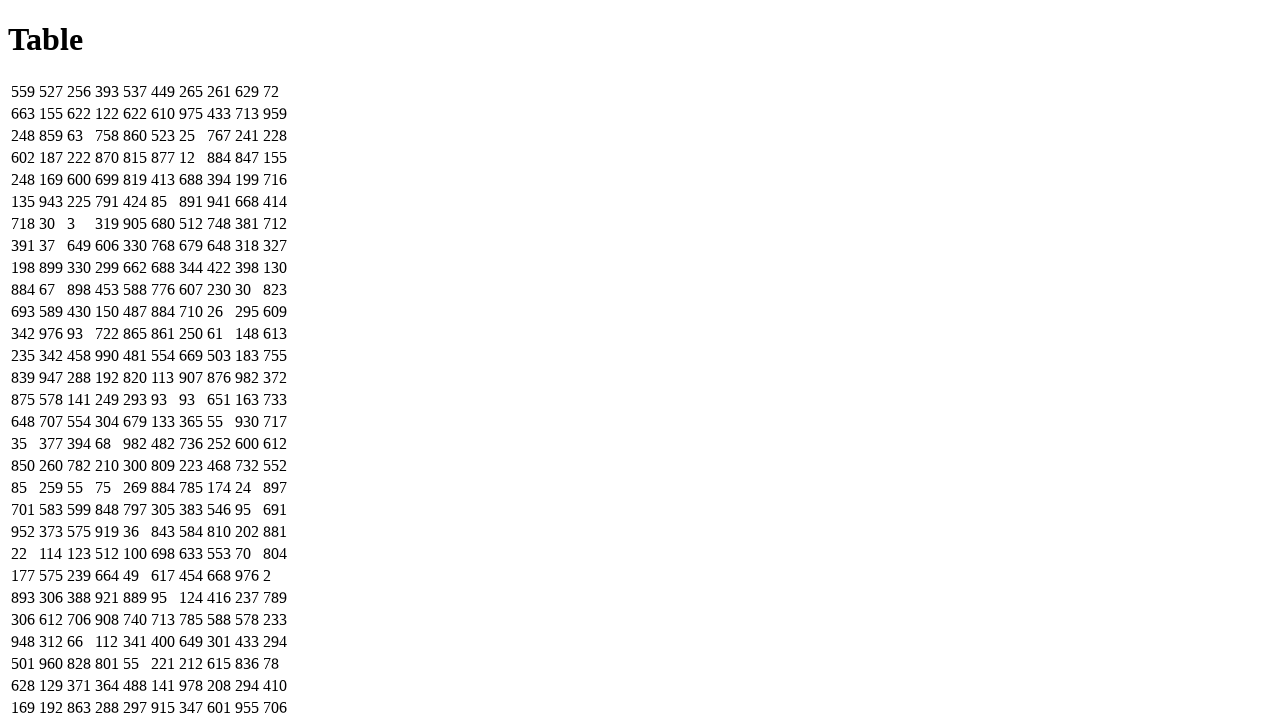

Table loaded for seed=72
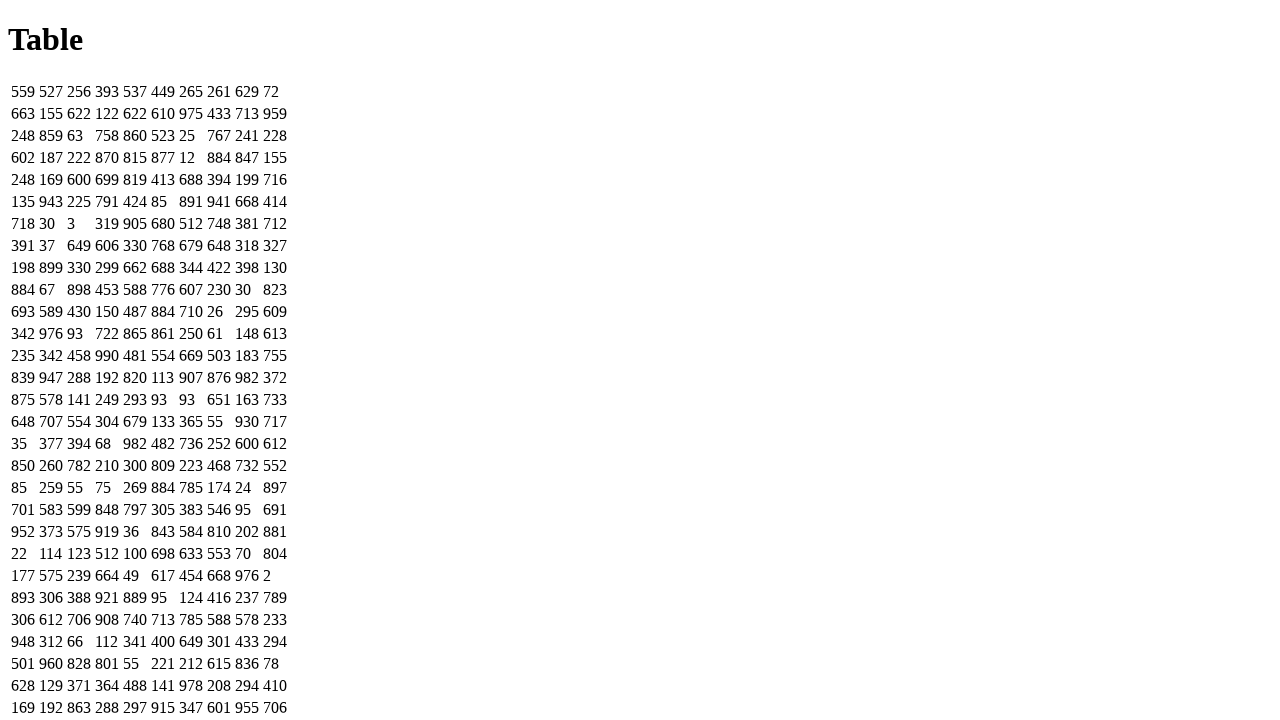

Table cells (td, th) verified present for seed=72
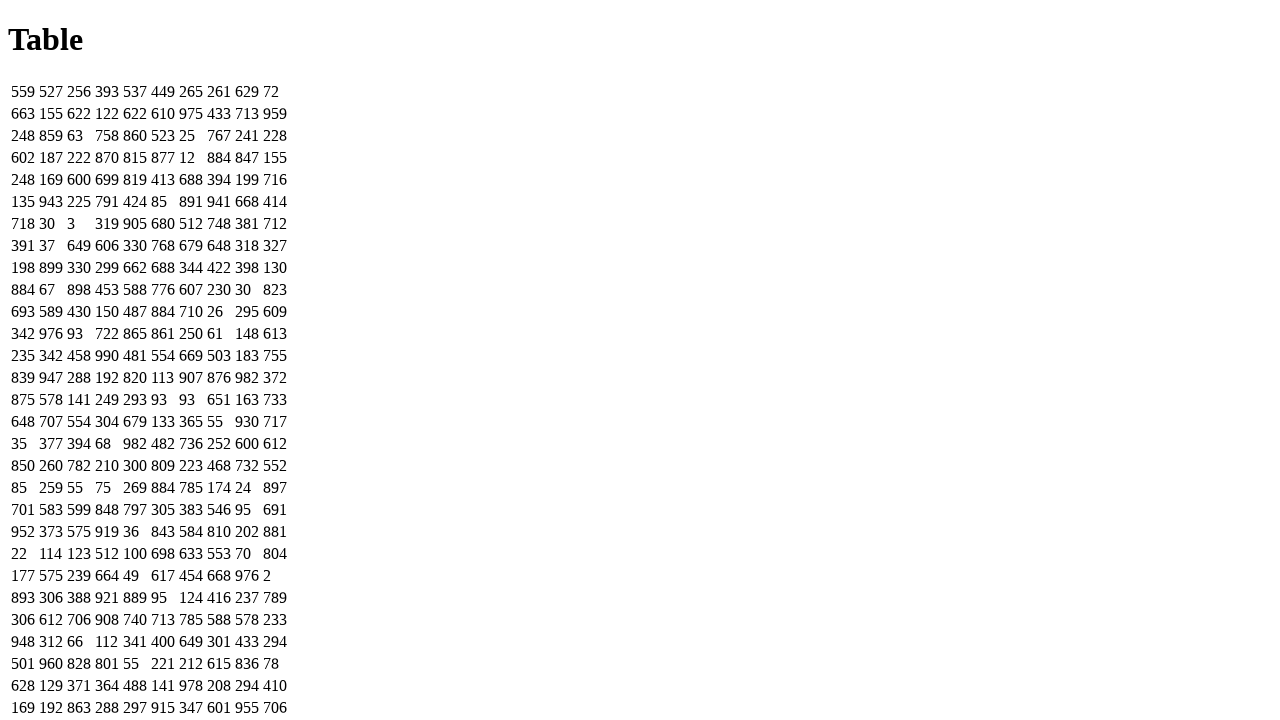

Navigated to dynamic table page with seed=73
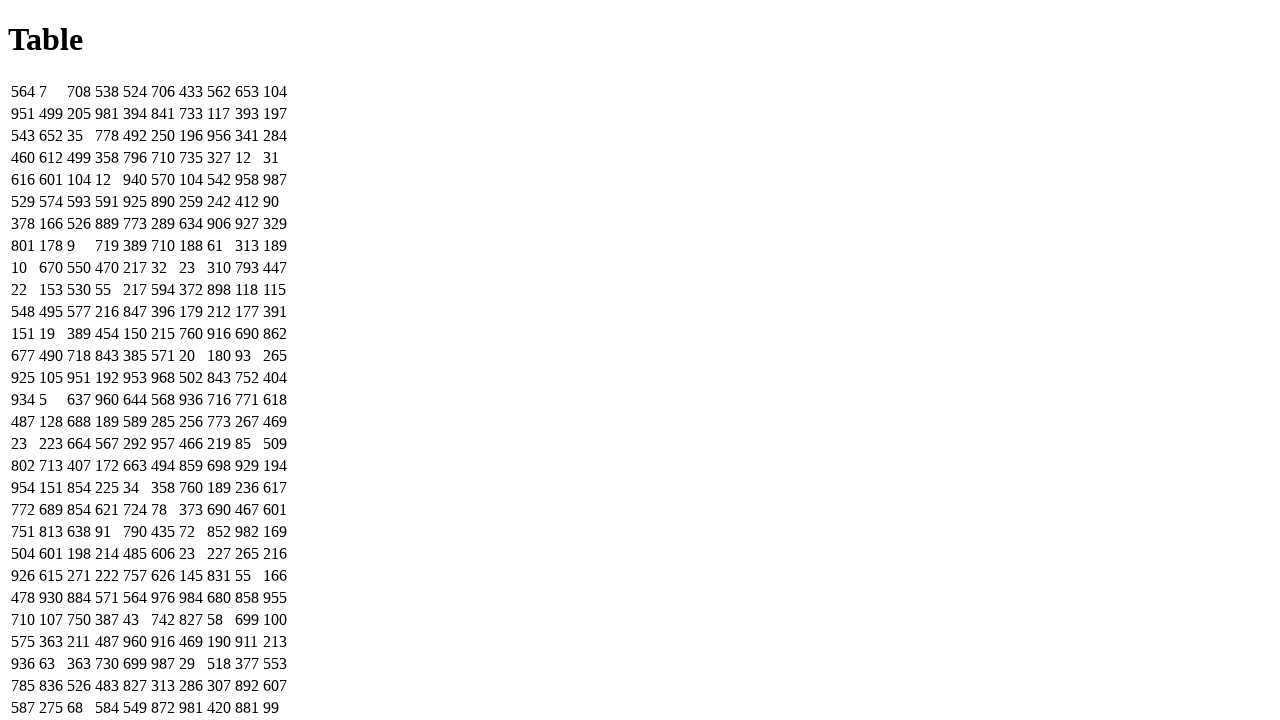

Table loaded for seed=73
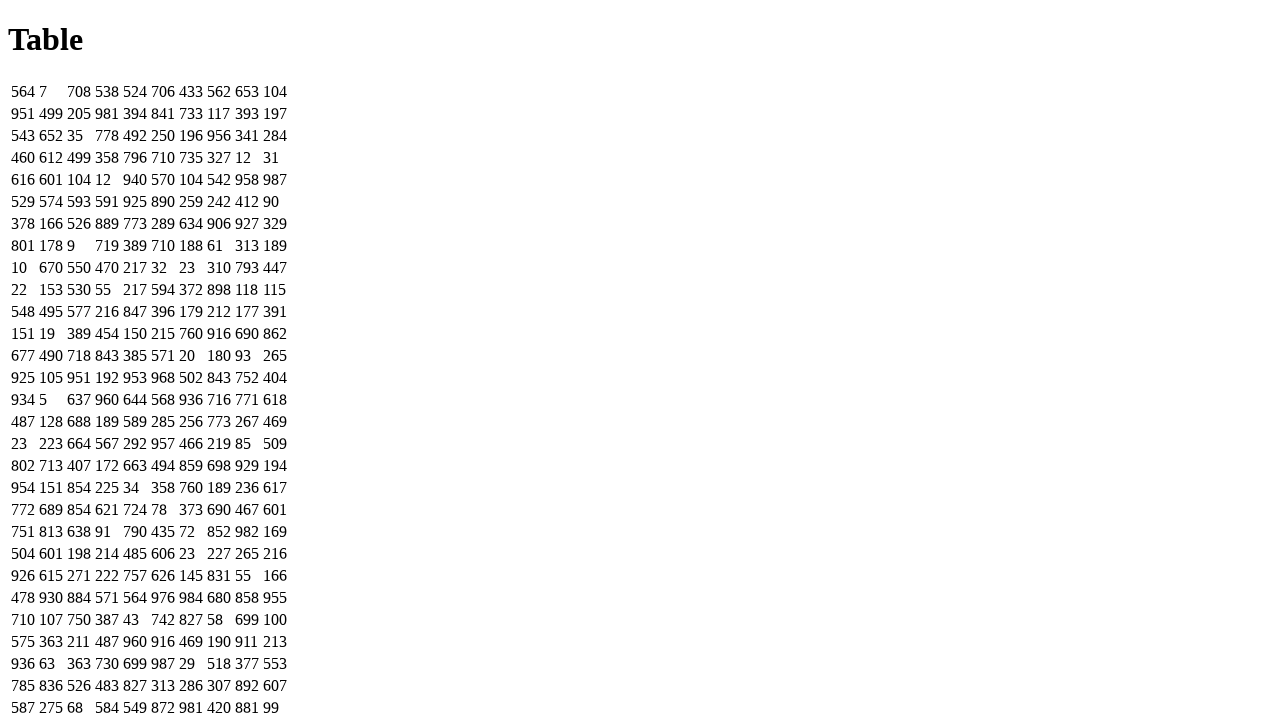

Table cells (td, th) verified present for seed=73
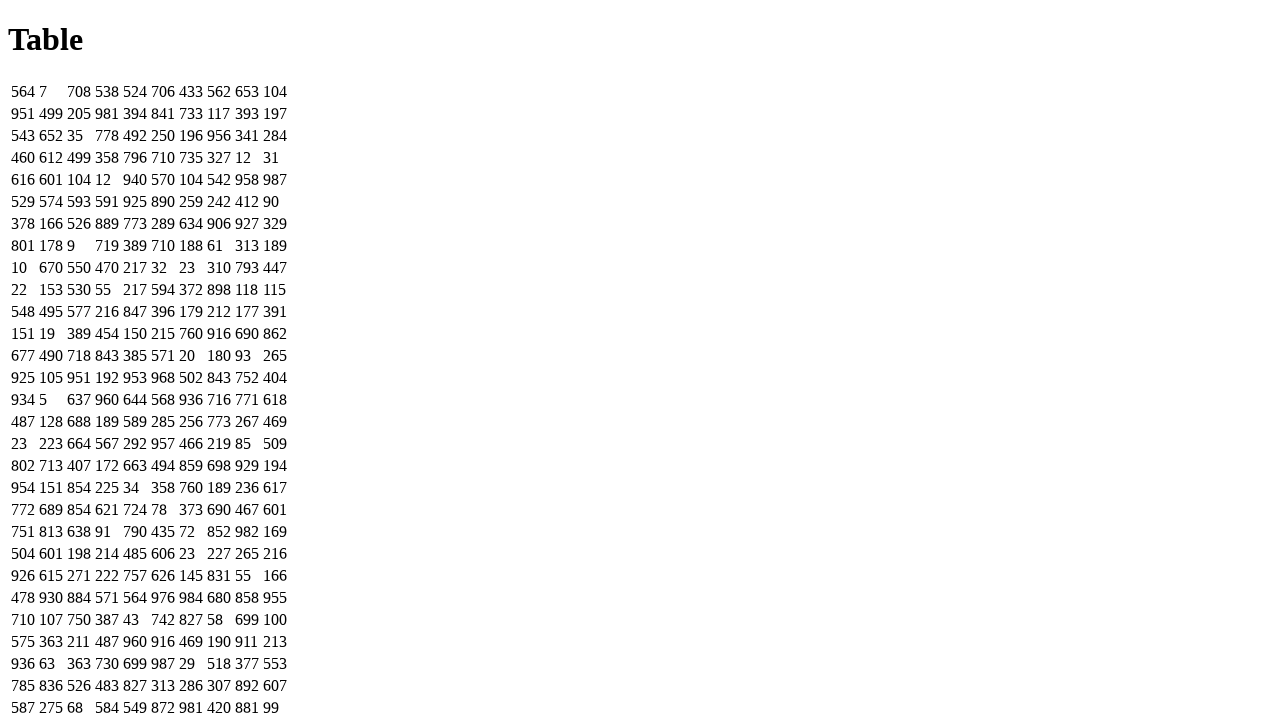

Navigated to dynamic table page with seed=74
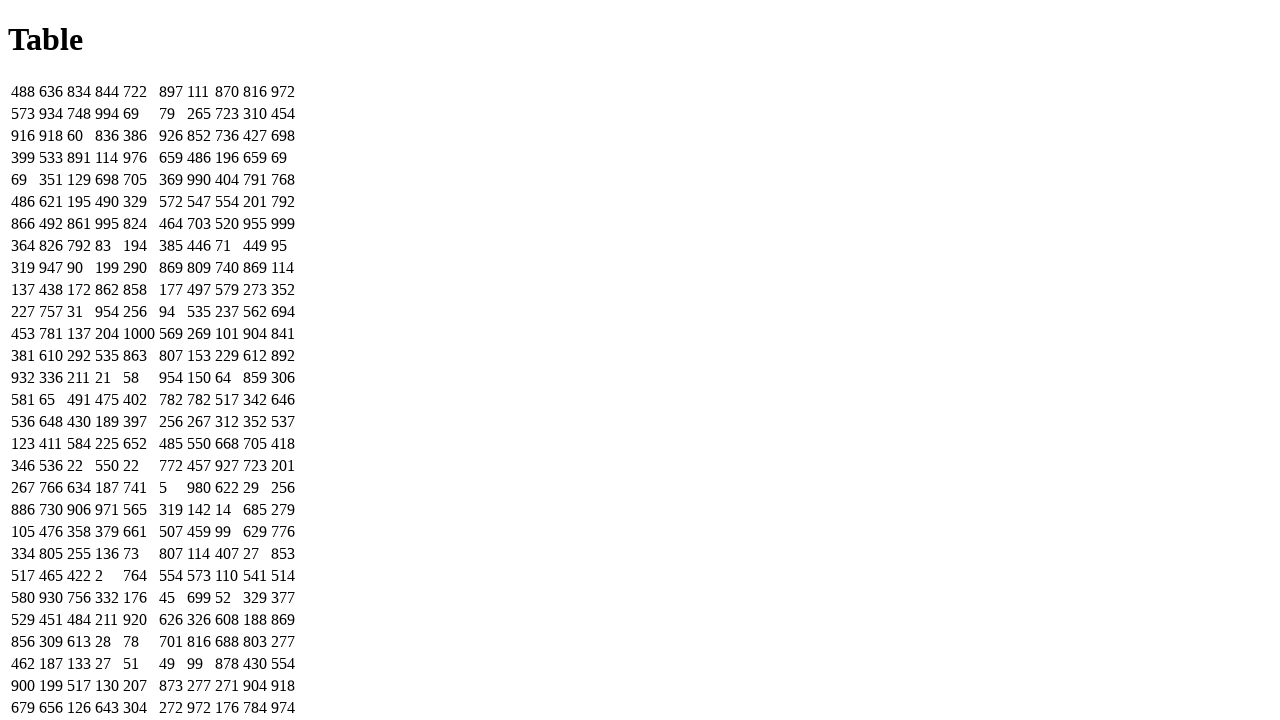

Table loaded for seed=74
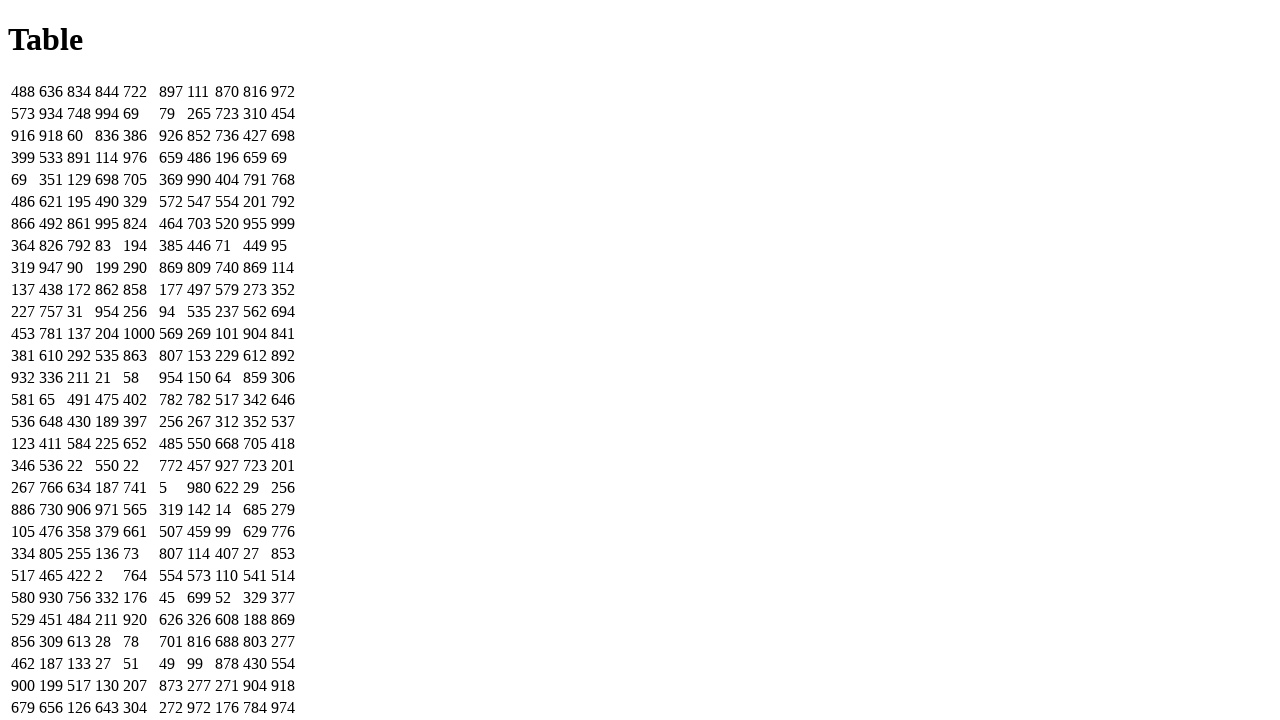

Table cells (td, th) verified present for seed=74
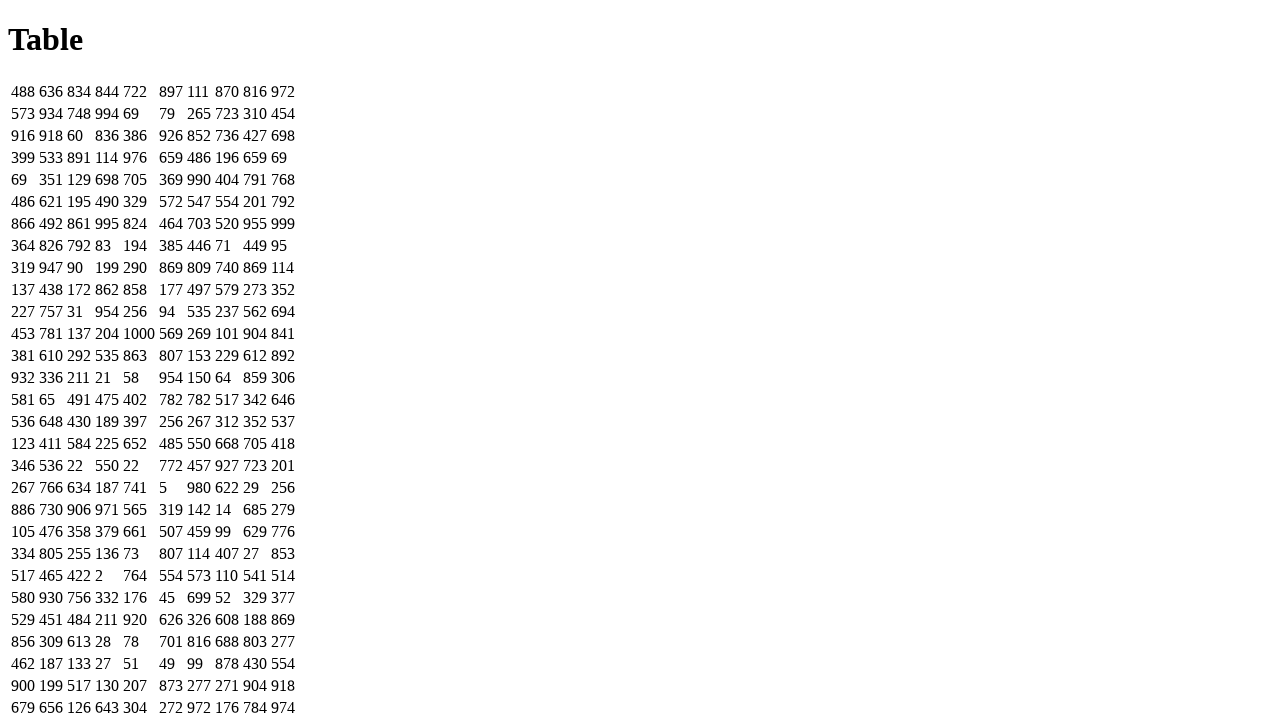

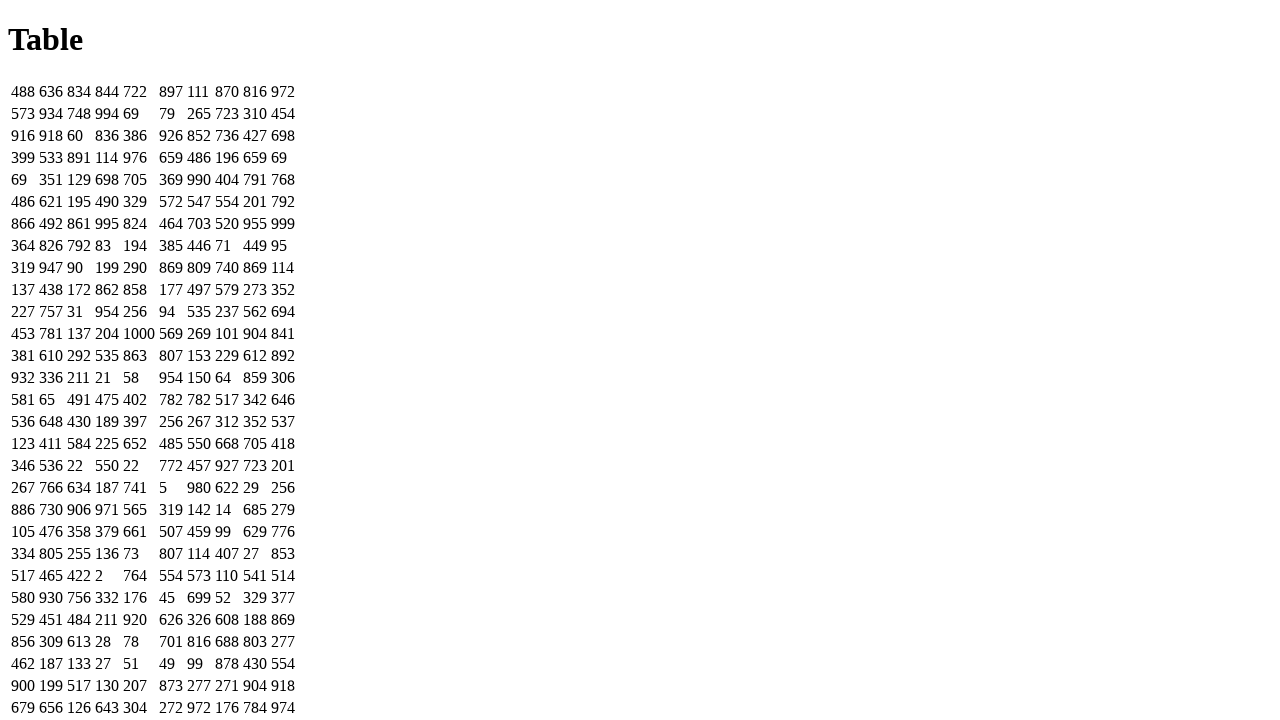